Tests a registration form by filling in required fields (first name, last name, email), submitting the form, and verifying the success message is displayed.

Starting URL: http://suninjuly.github.io/registration2.html

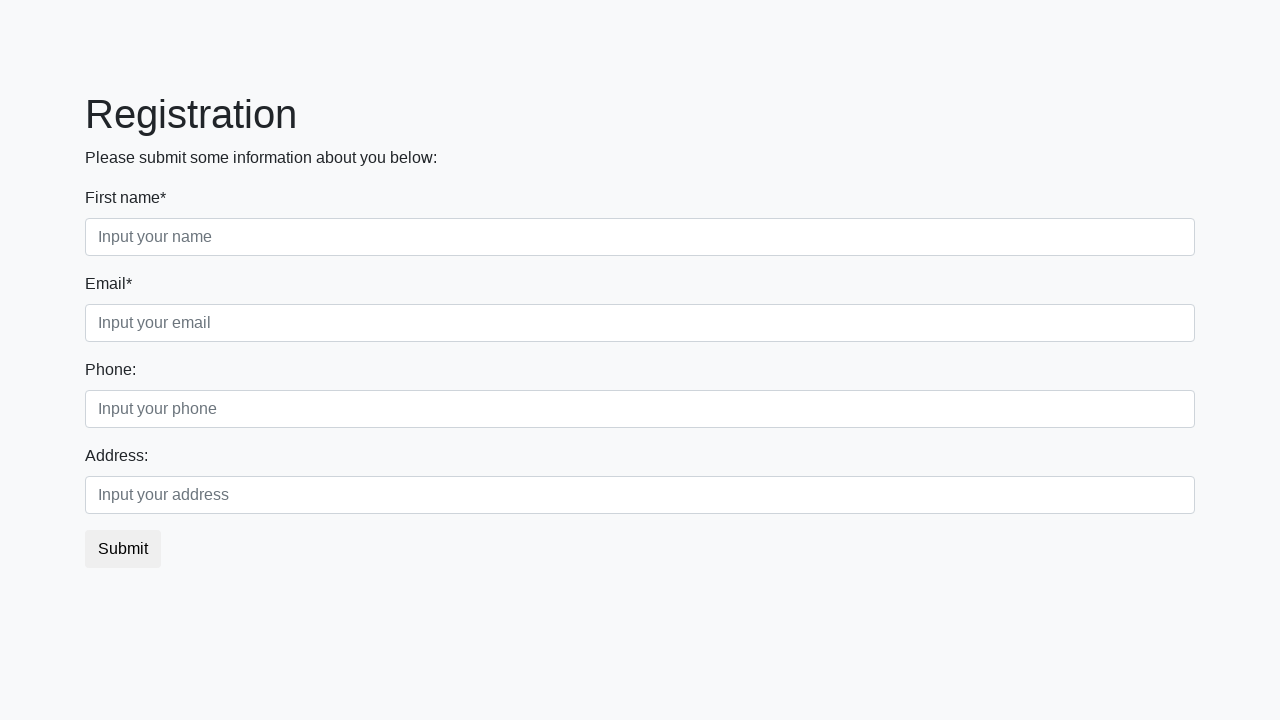

Navigated to registration form page
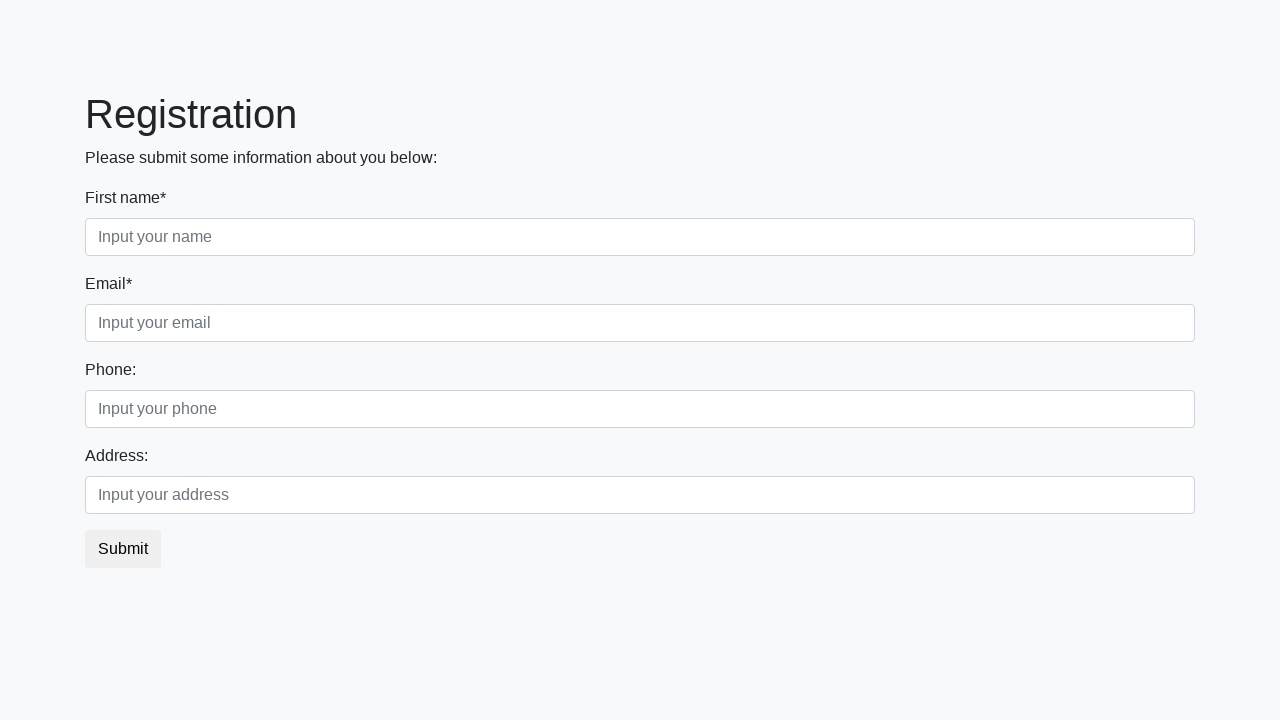

Filled first name field with 'Alexey' on div.form-group.first_class > input
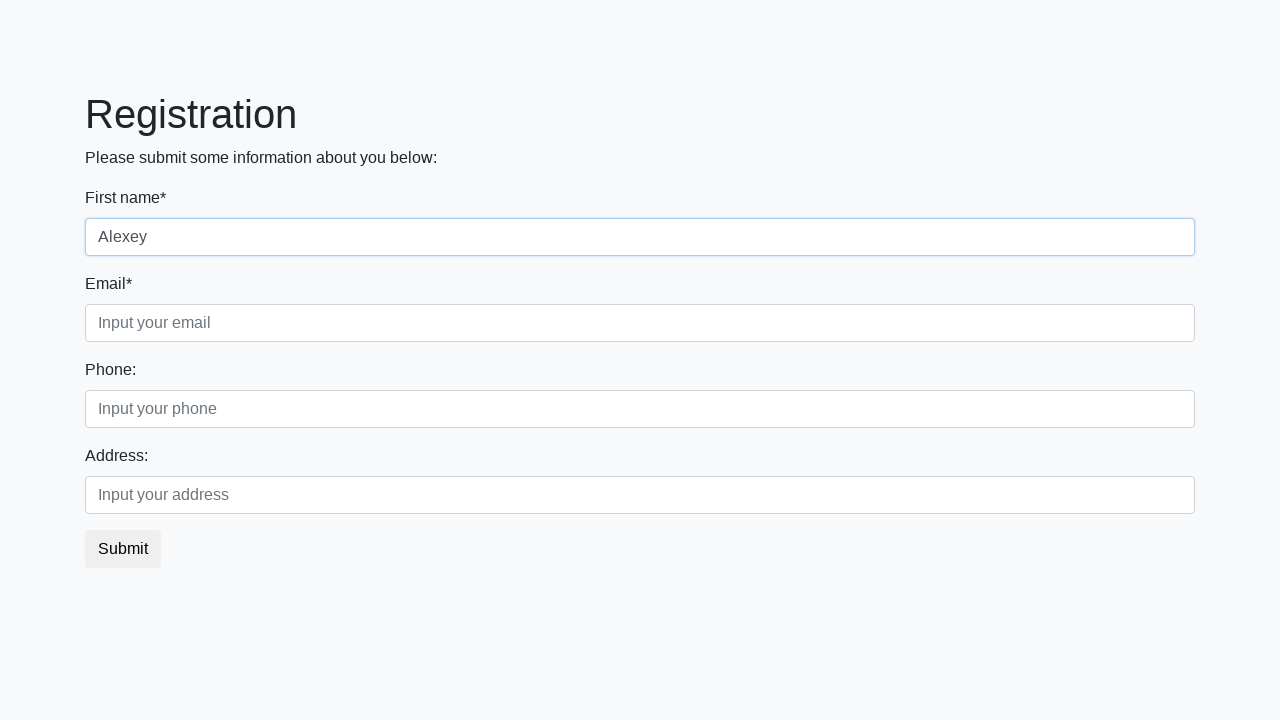

Filled last name field with 'Philippov' on div.form-group.second_class > input
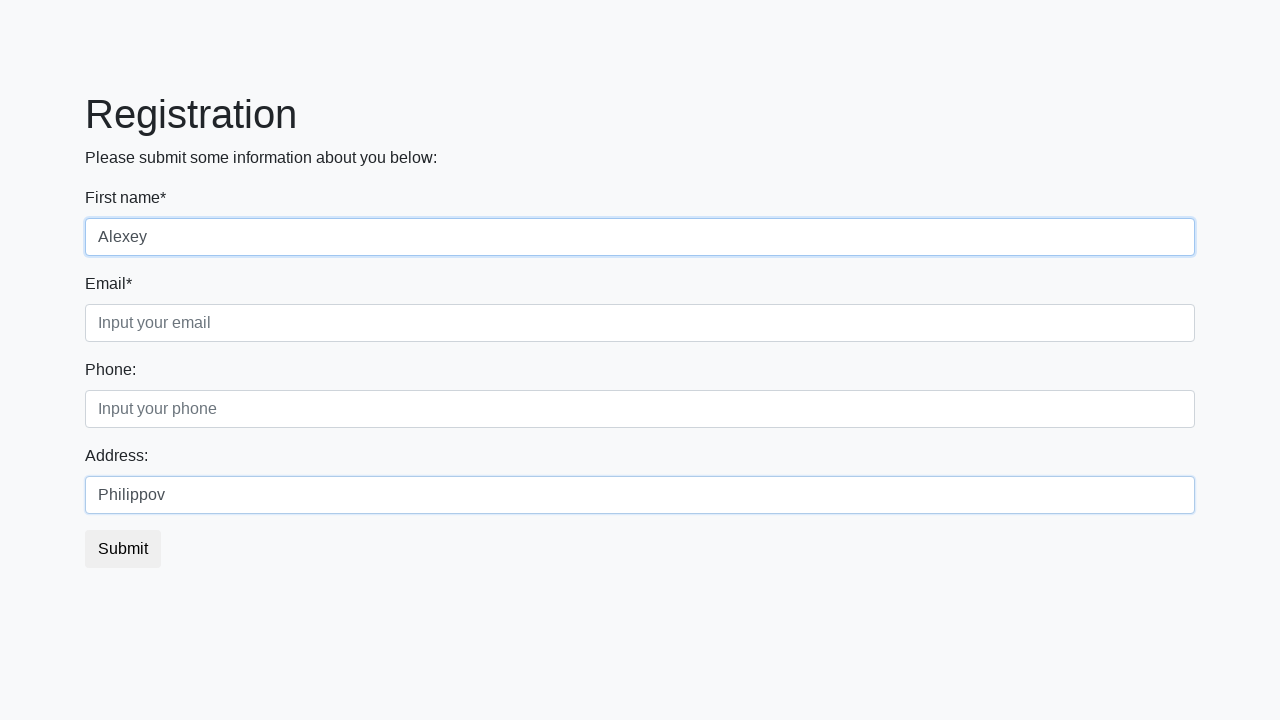

Filled email field with 'a1@gmail.com' on div.form-group.third_class > input
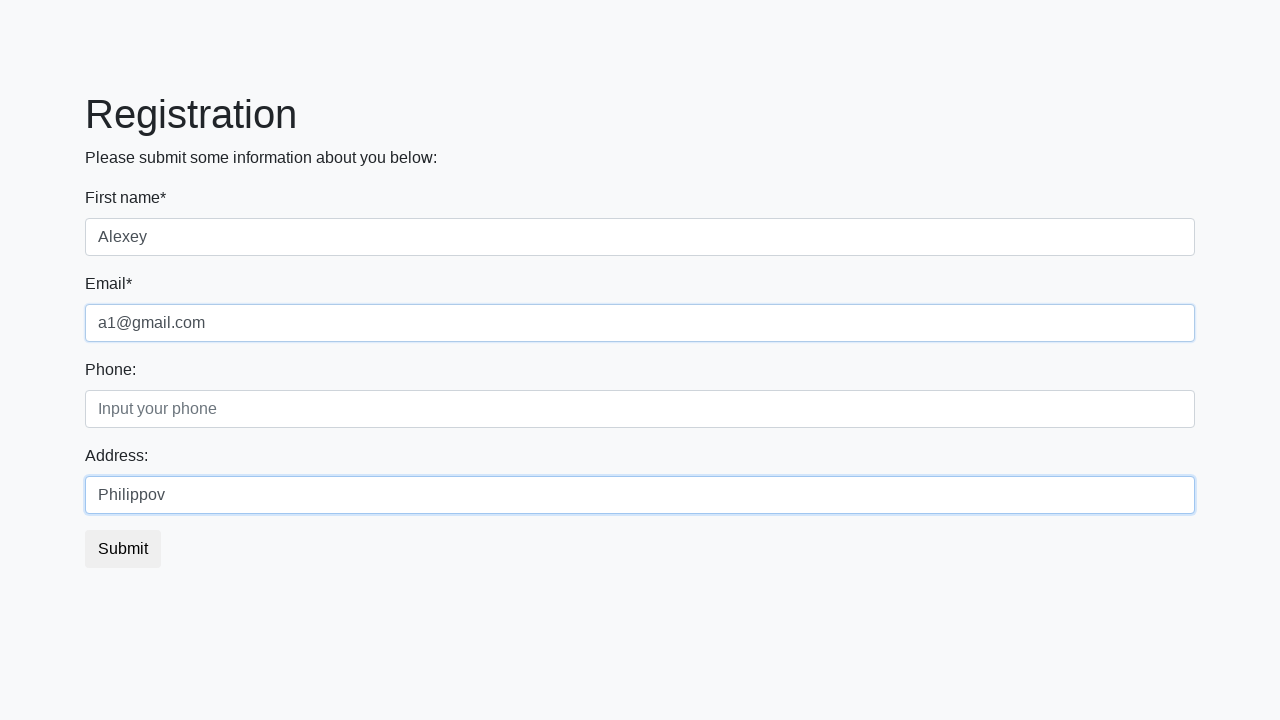

Clicked submit button to register at (123, 549) on button.btn
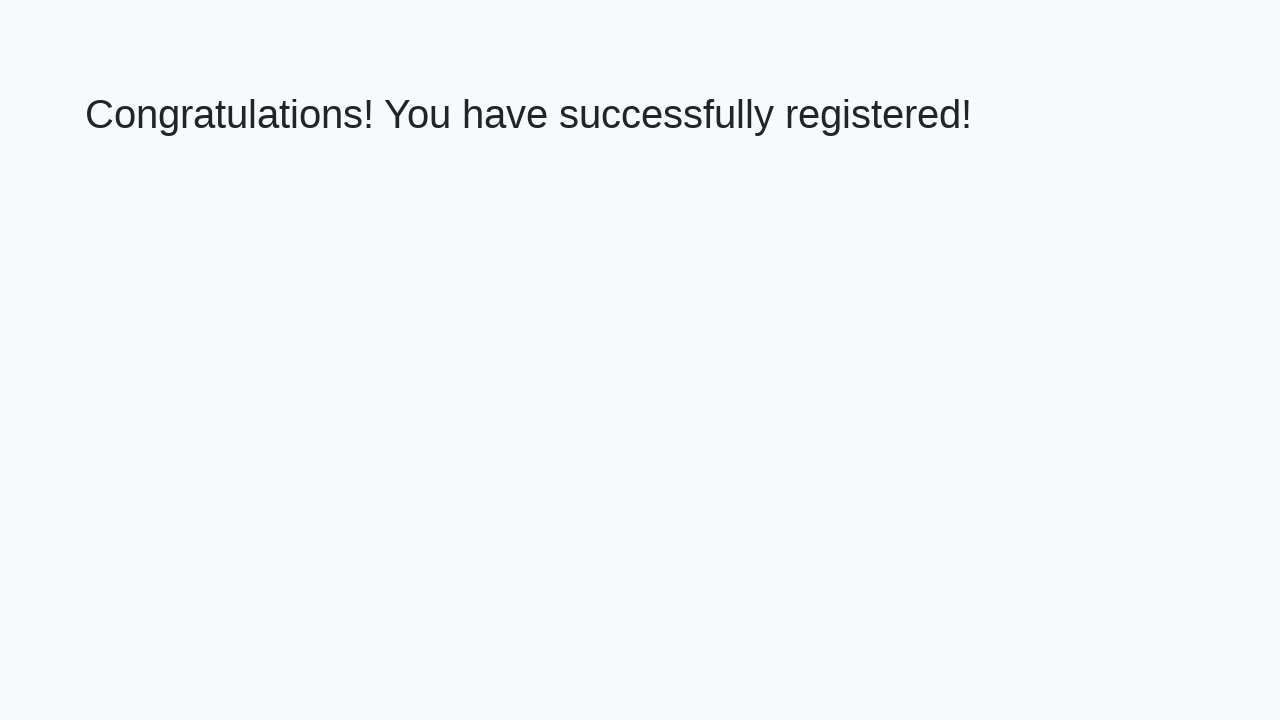

Success message header loaded
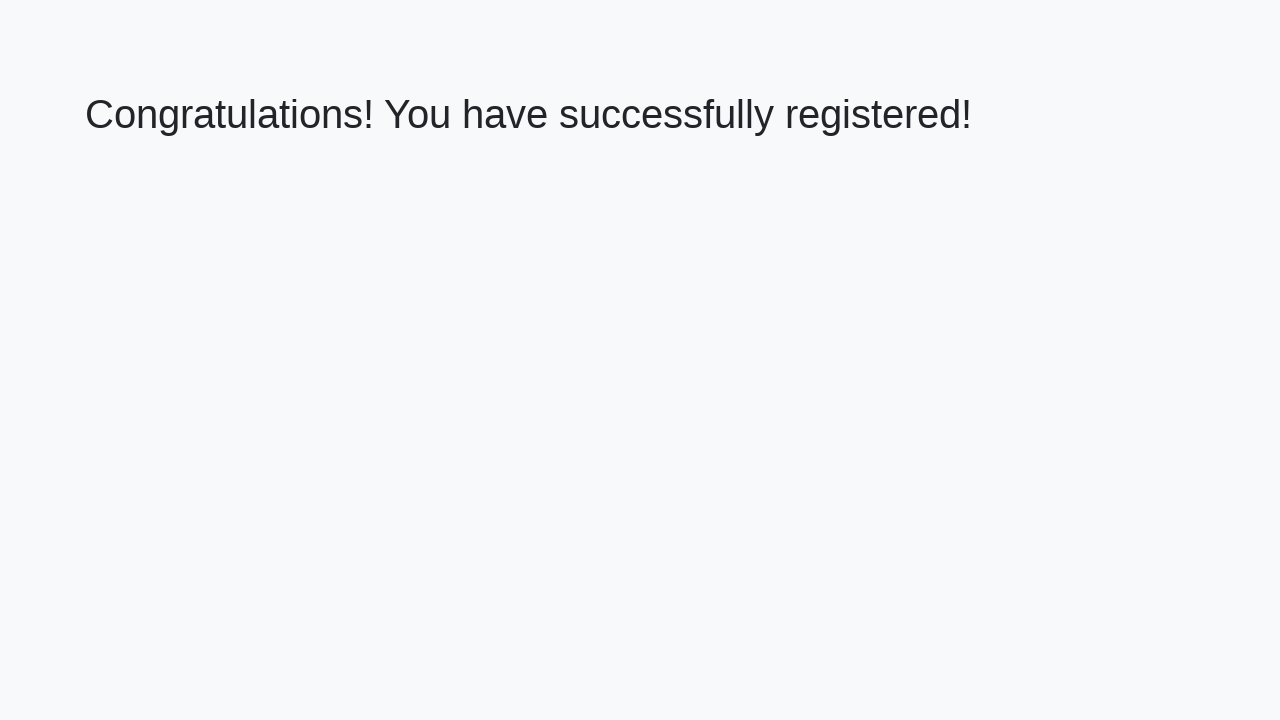

Retrieved success message text
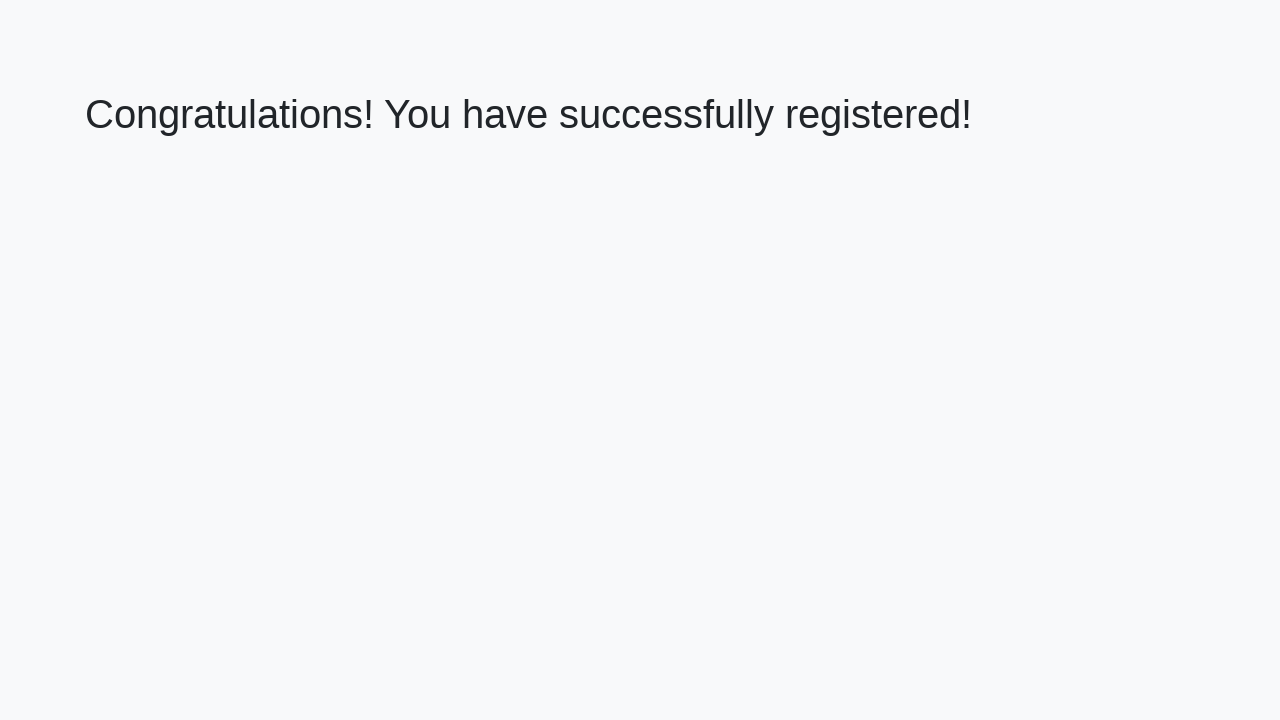

Verified success message: 'Congratulations! You have successfully registered!'
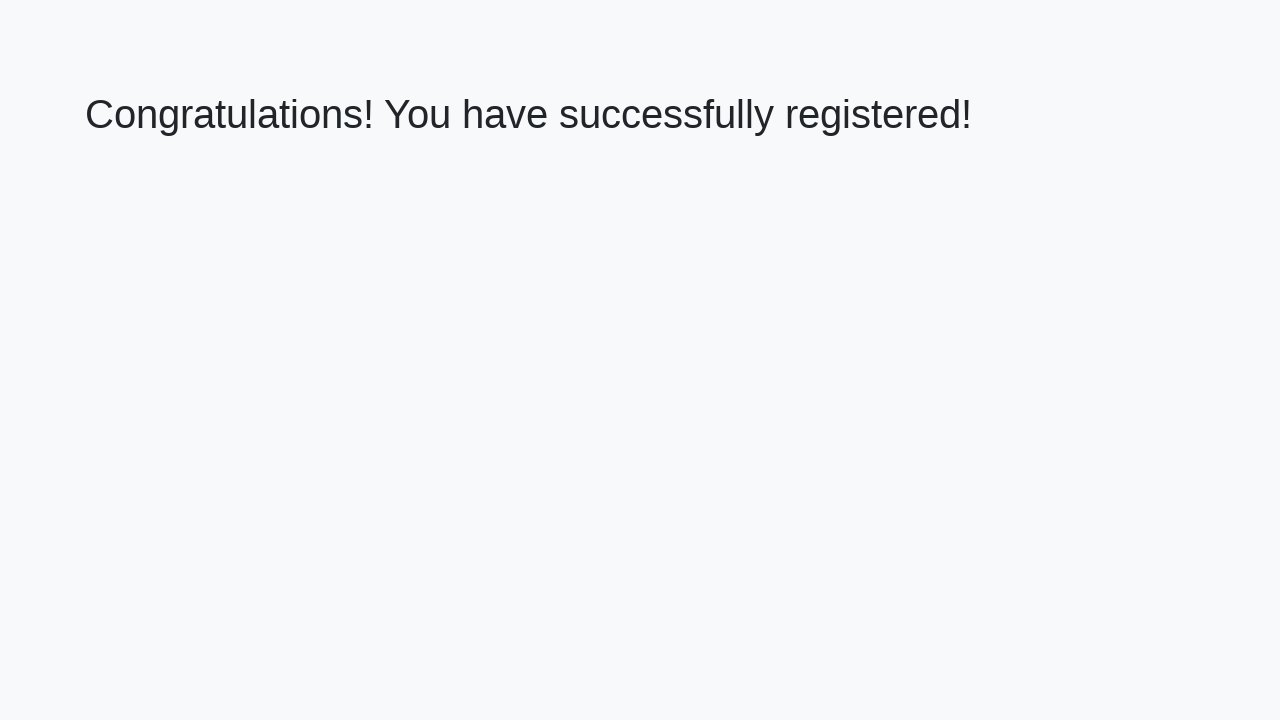

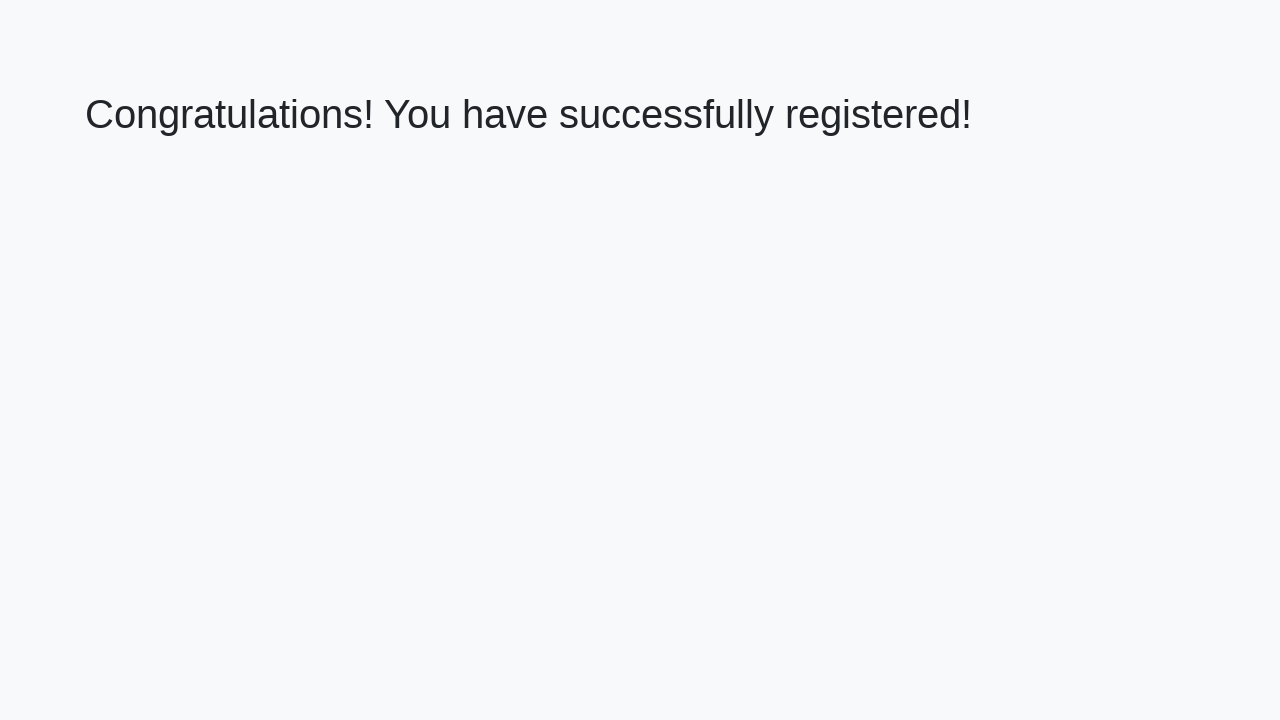